Tests hover functionality on the third user image, verifying that user information appears on hover

Starting URL: http://the-internet.herokuapp.com/hovers

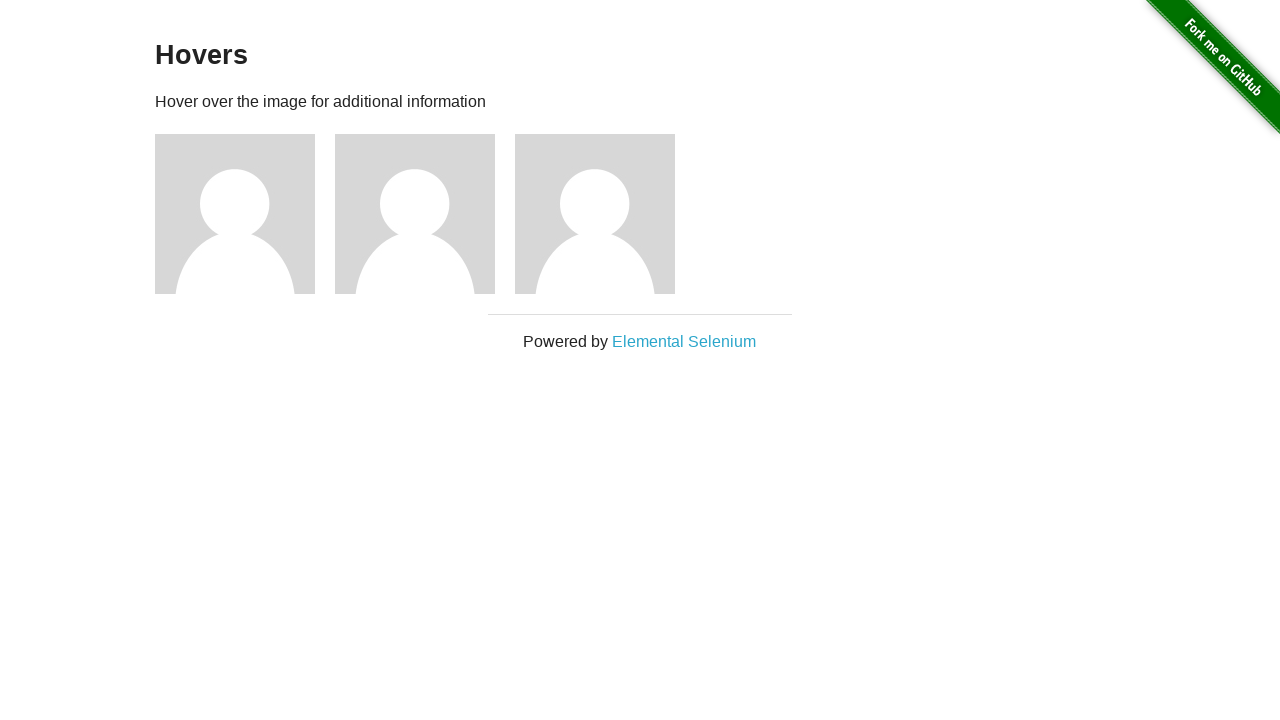

Hovered over third user image at (595, 214) on div.figure:nth-child(5) > img:nth-child(1)
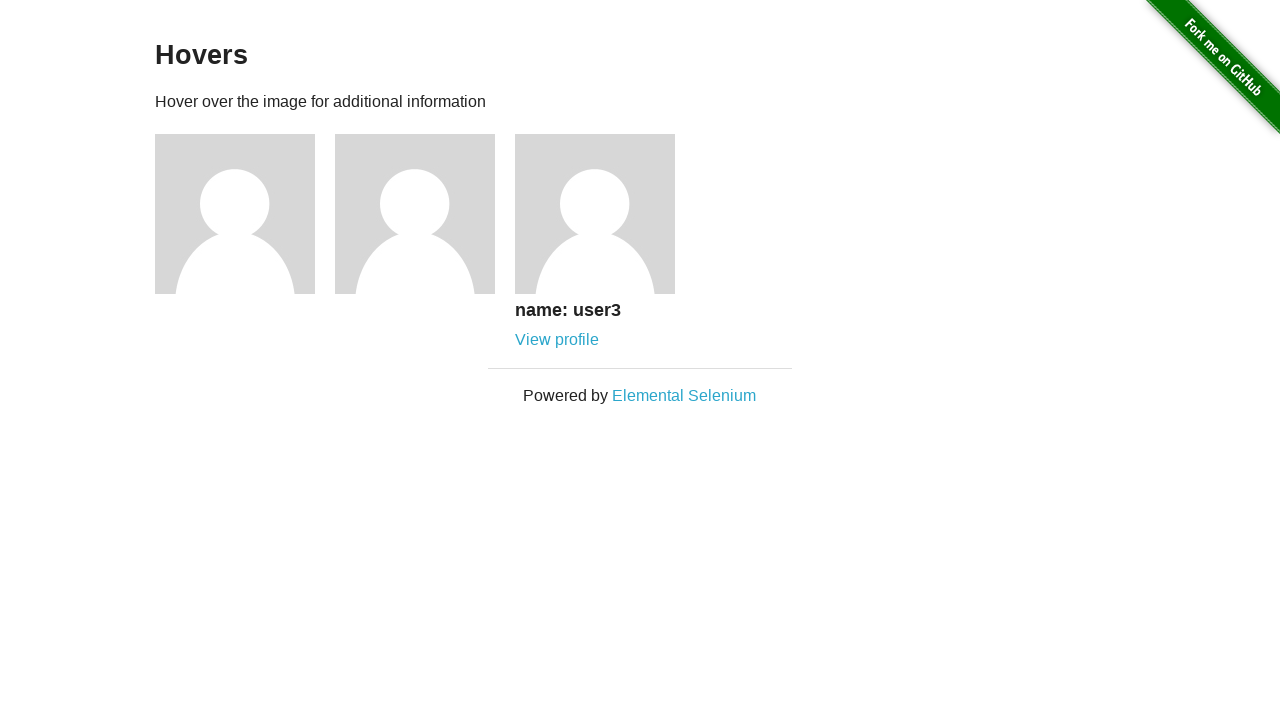

User name appeared on hover
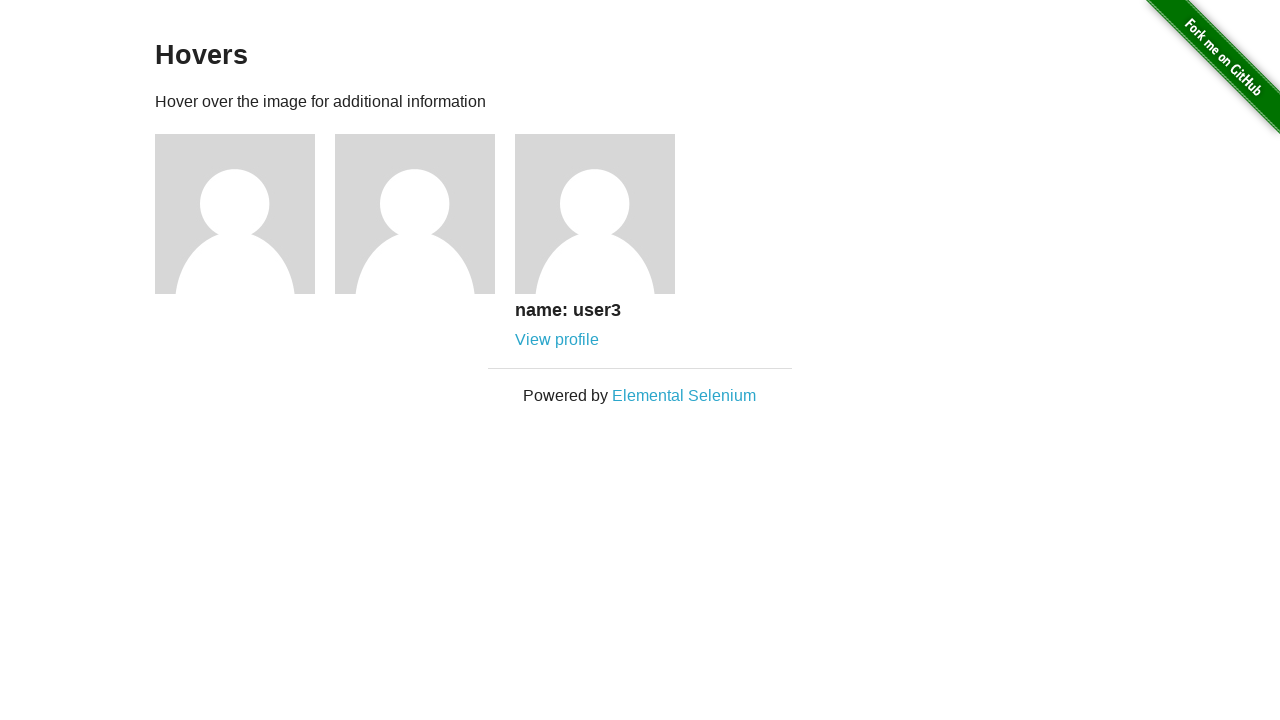

Profile link became visible on hover
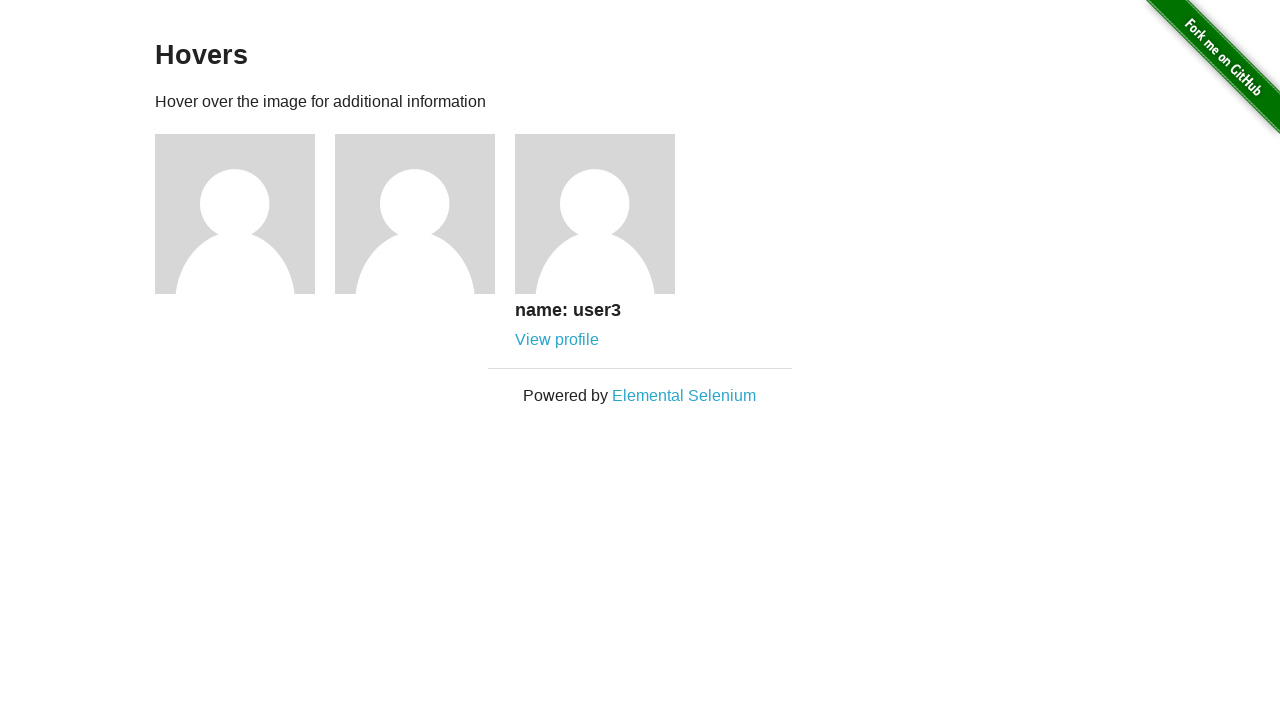

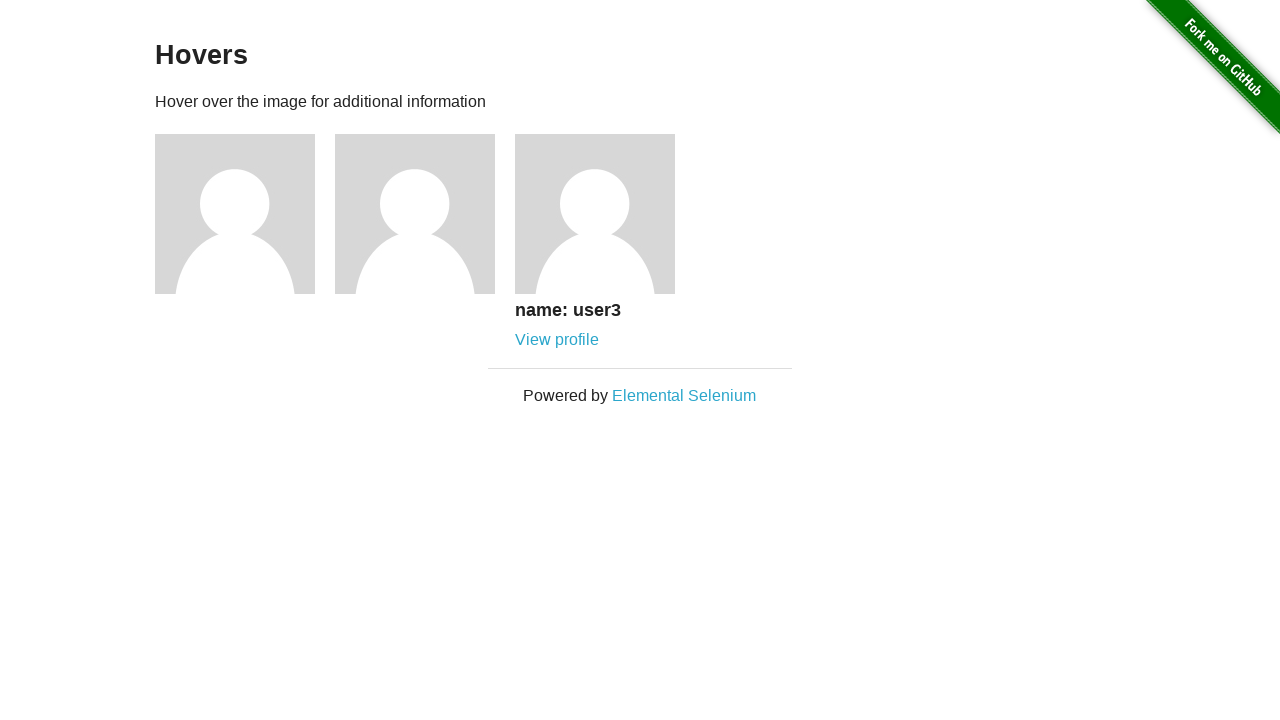